Tests that new items are appended to the bottom of the list by creating 3 todos

Starting URL: https://demo.playwright.dev/todomvc

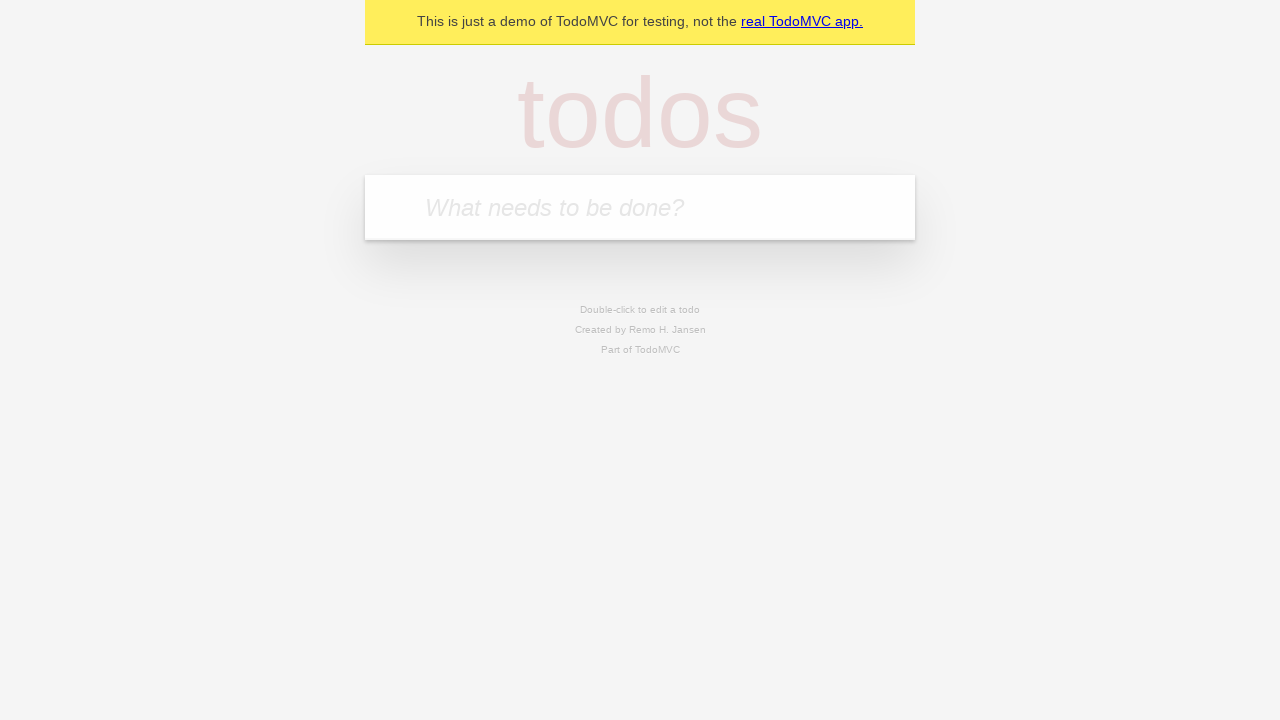

Filled todo input with 'buy some cheese' on internal:attr=[placeholder="What needs to be done?"i]
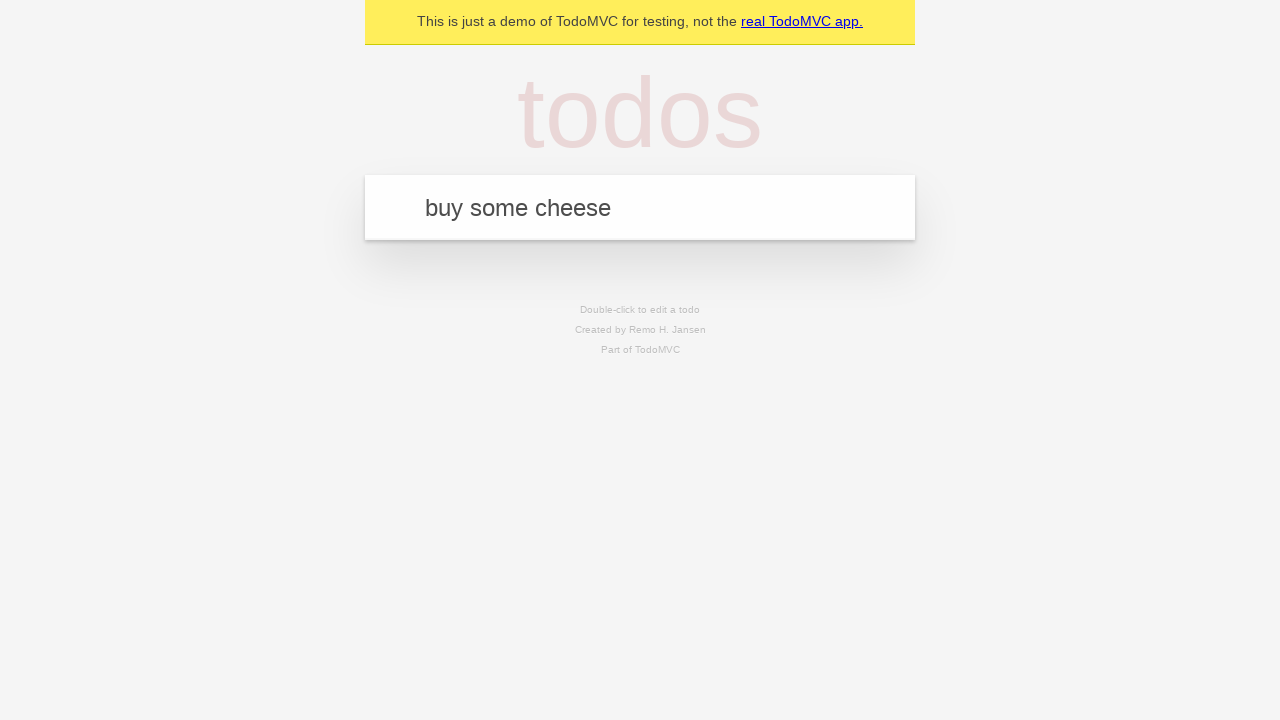

Pressed Enter to create first todo item on internal:attr=[placeholder="What needs to be done?"i]
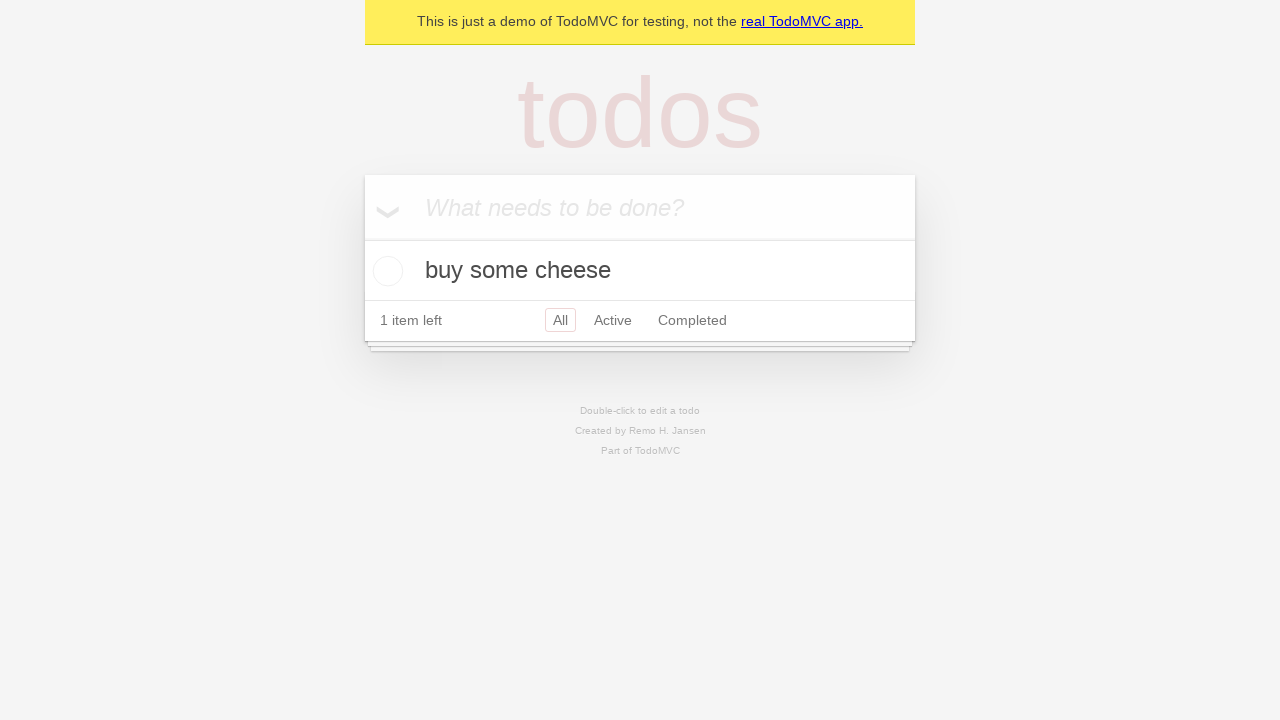

Filled todo input with 'feed the cat' on internal:attr=[placeholder="What needs to be done?"i]
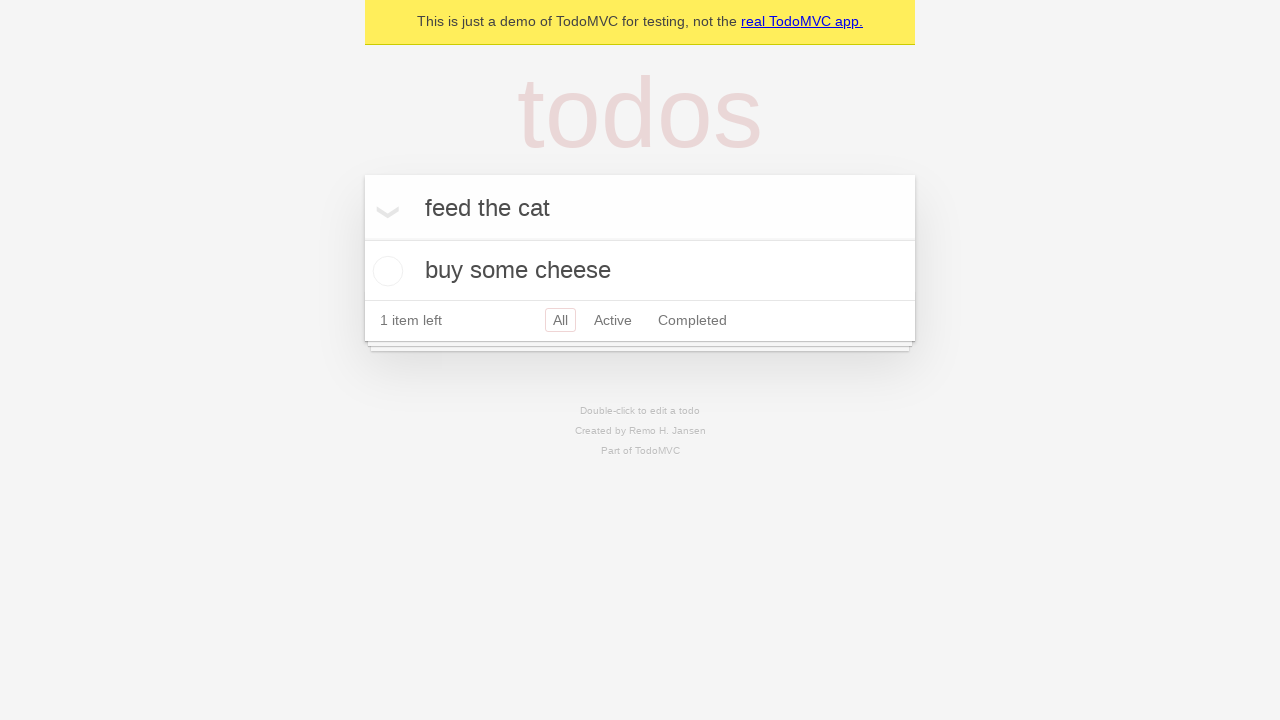

Pressed Enter to create second todo item on internal:attr=[placeholder="What needs to be done?"i]
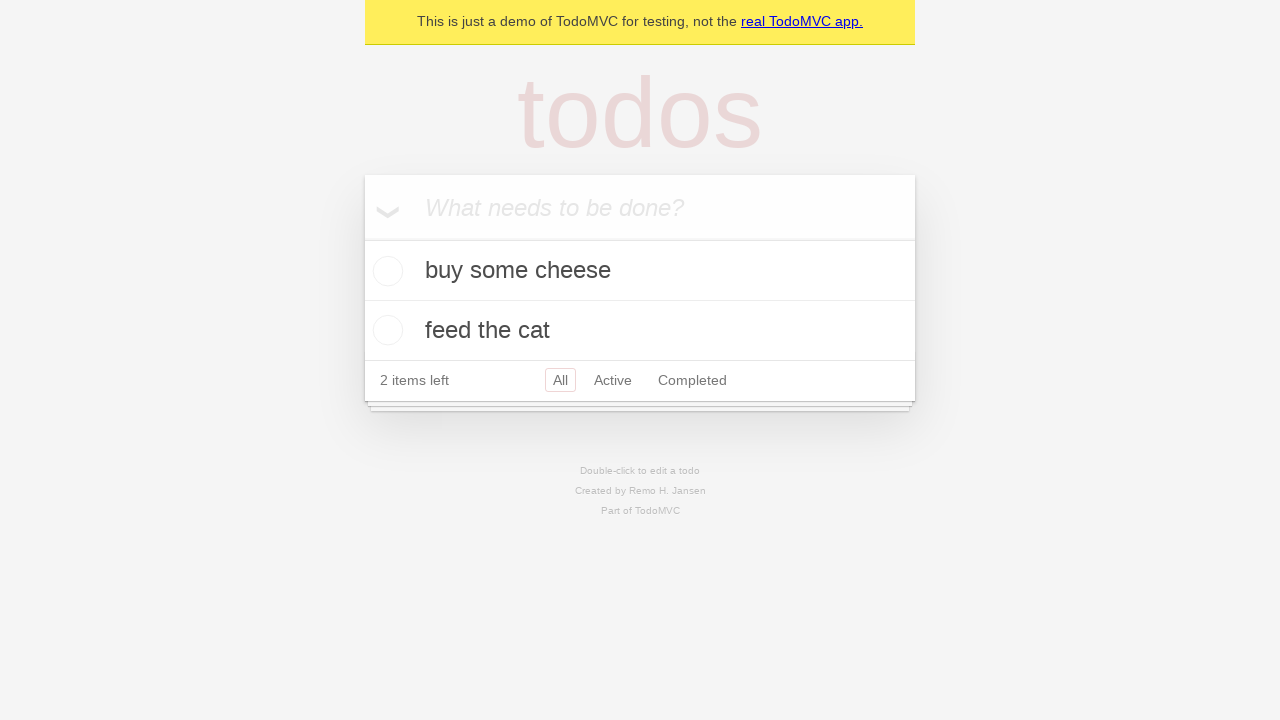

Filled todo input with 'book a doctors appointment' on internal:attr=[placeholder="What needs to be done?"i]
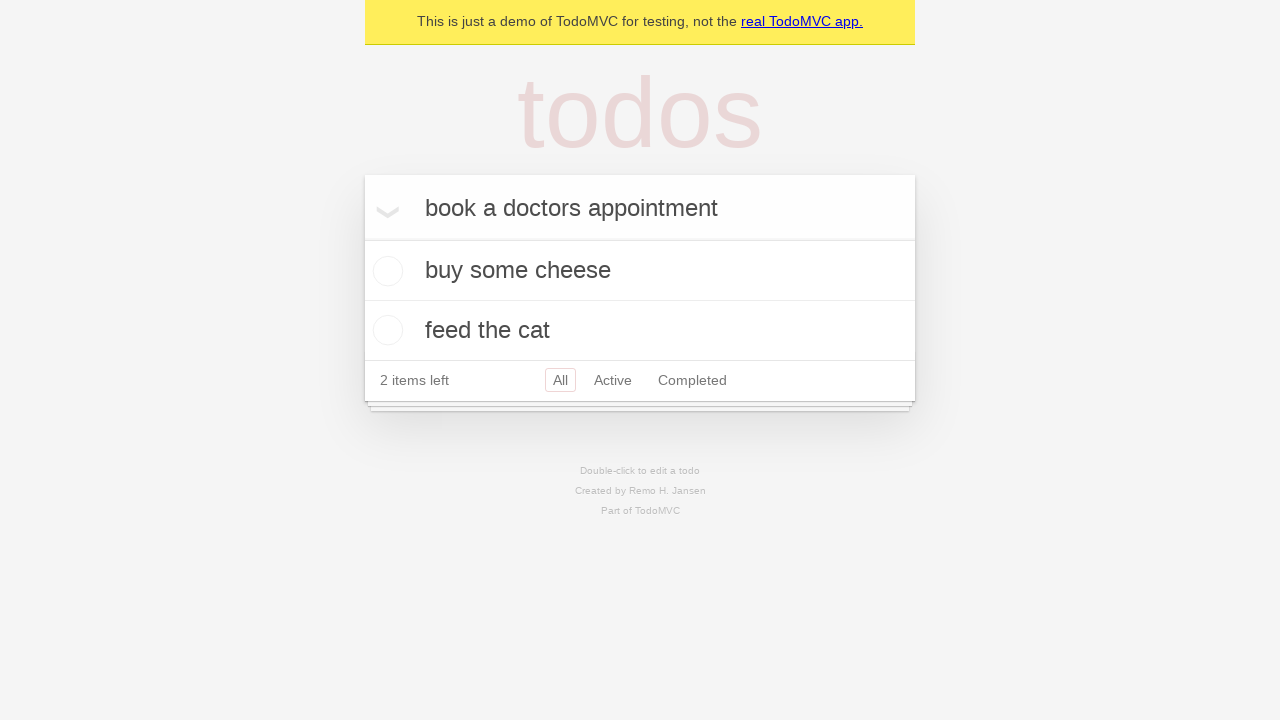

Pressed Enter to create third todo item on internal:attr=[placeholder="What needs to be done?"i]
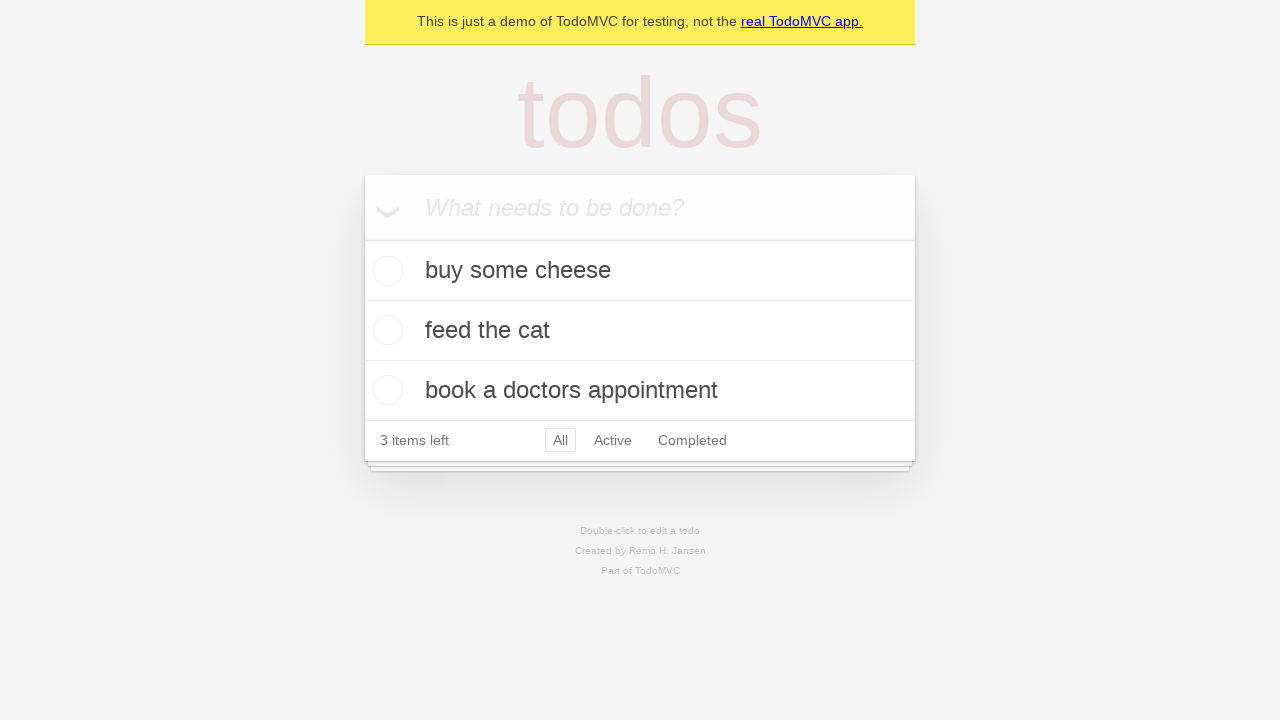

Verified all 3 todo items were created and displayed with '3 items left' counter
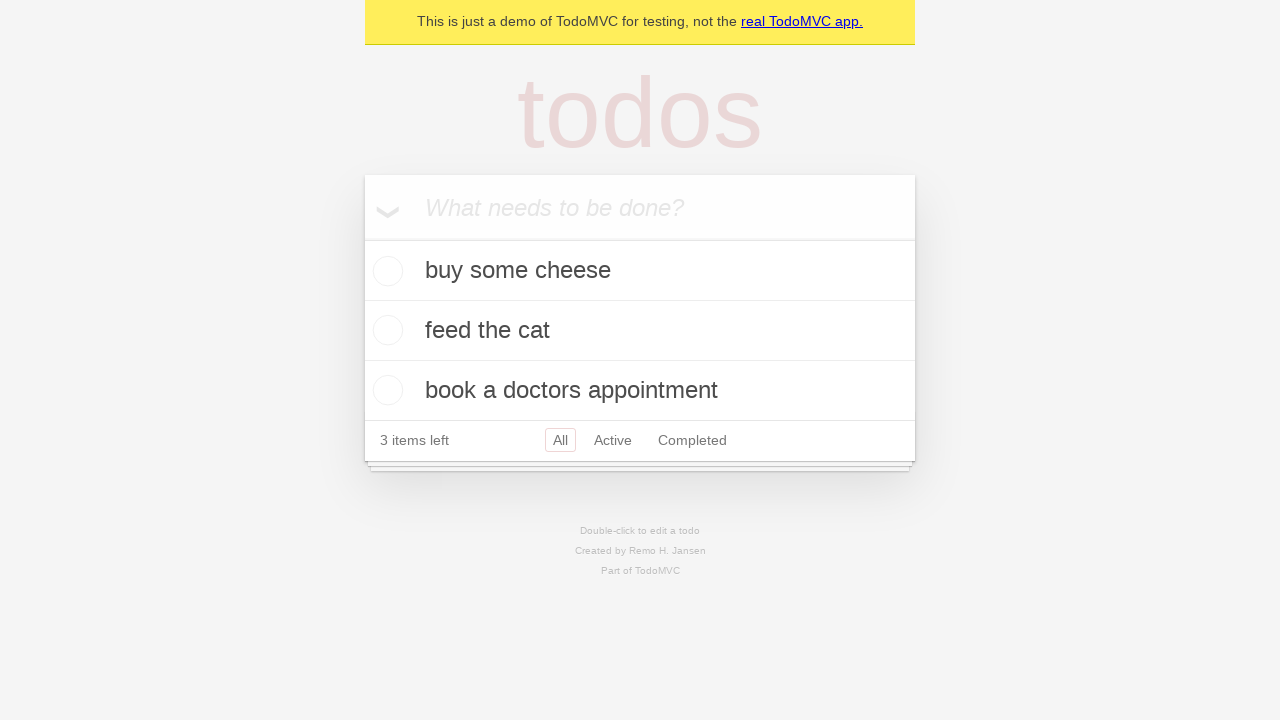

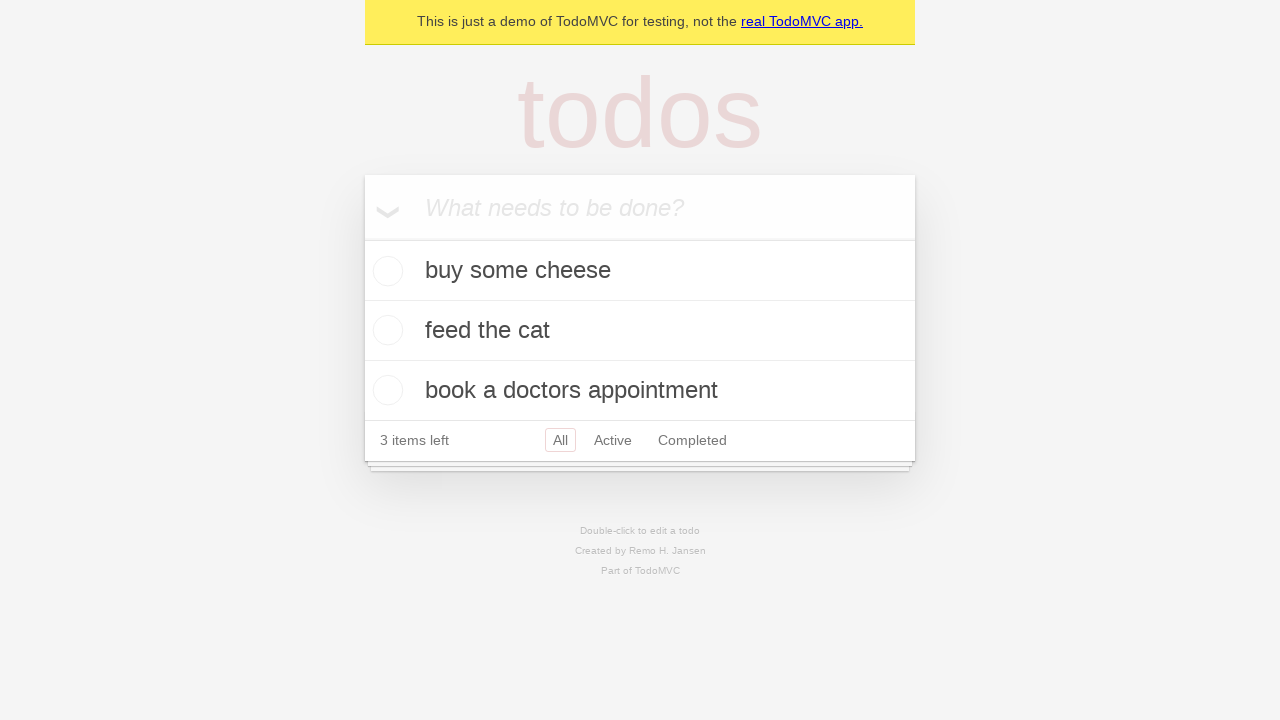